Navigates to the KKP Dhanbad academic institution website homepage

Starting URL: http://kkpdhanbad.ac.in/

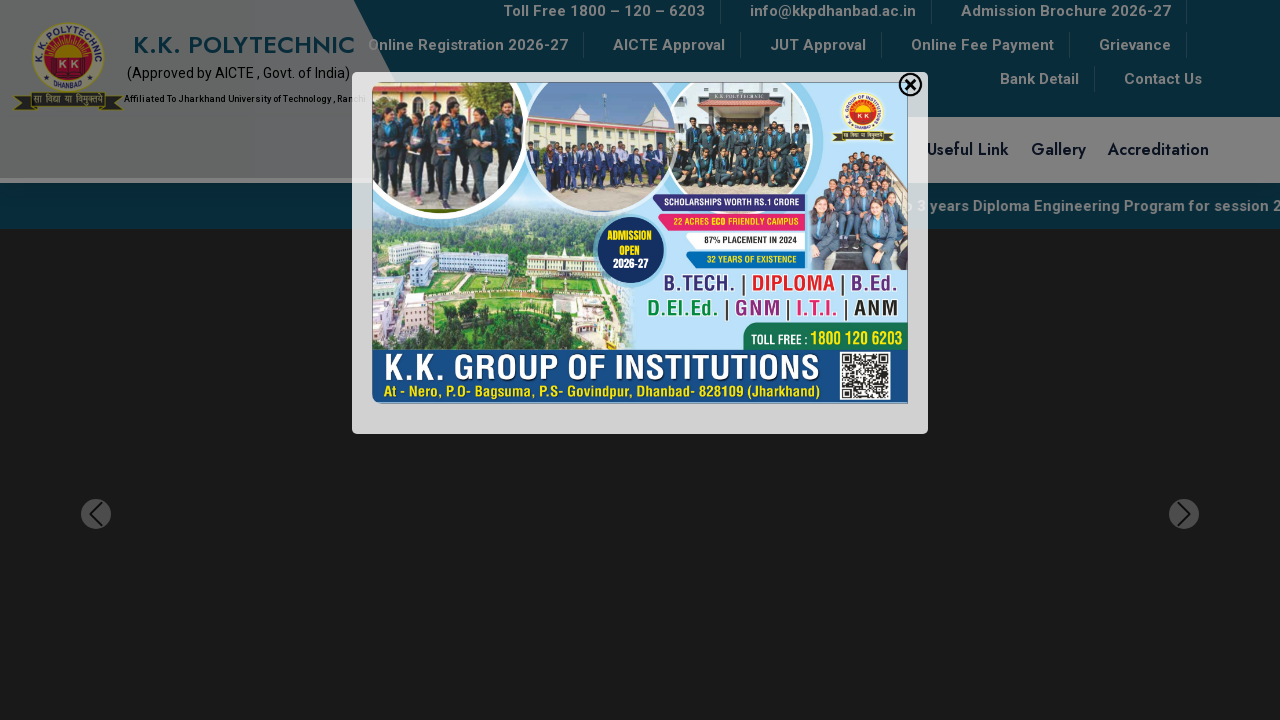

Waited for KKP Dhanbad homepage DOM to load
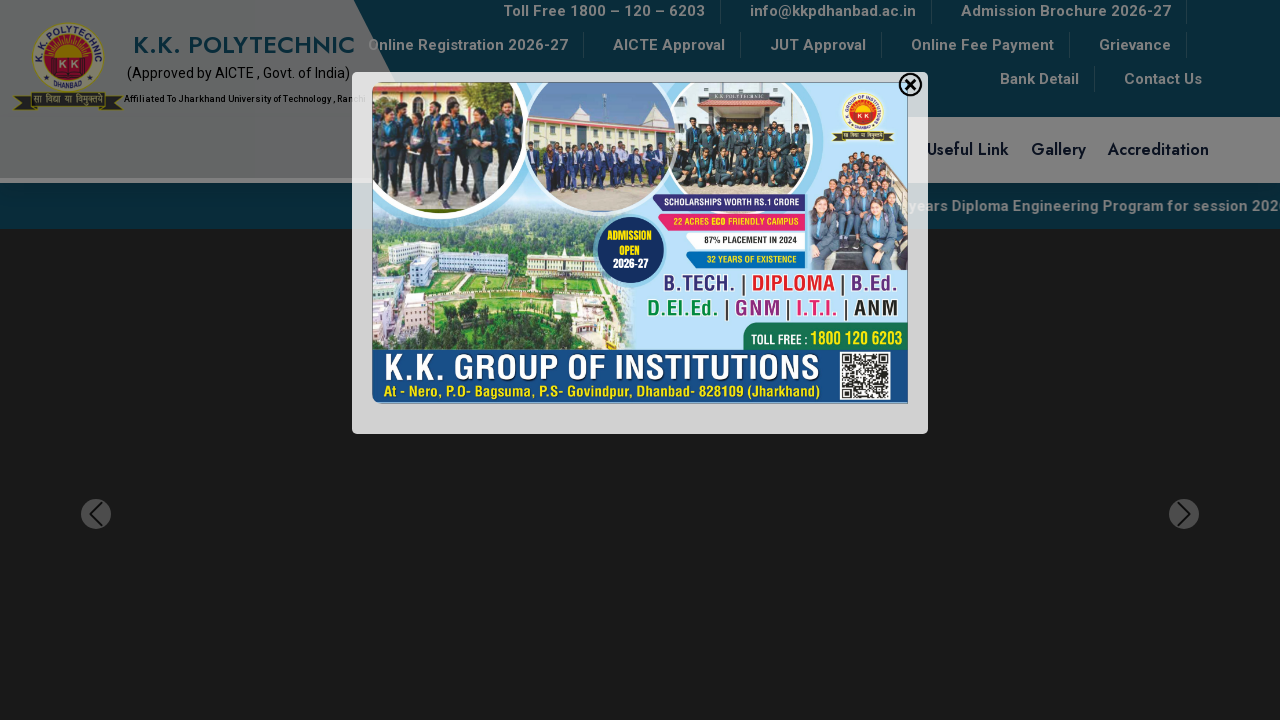

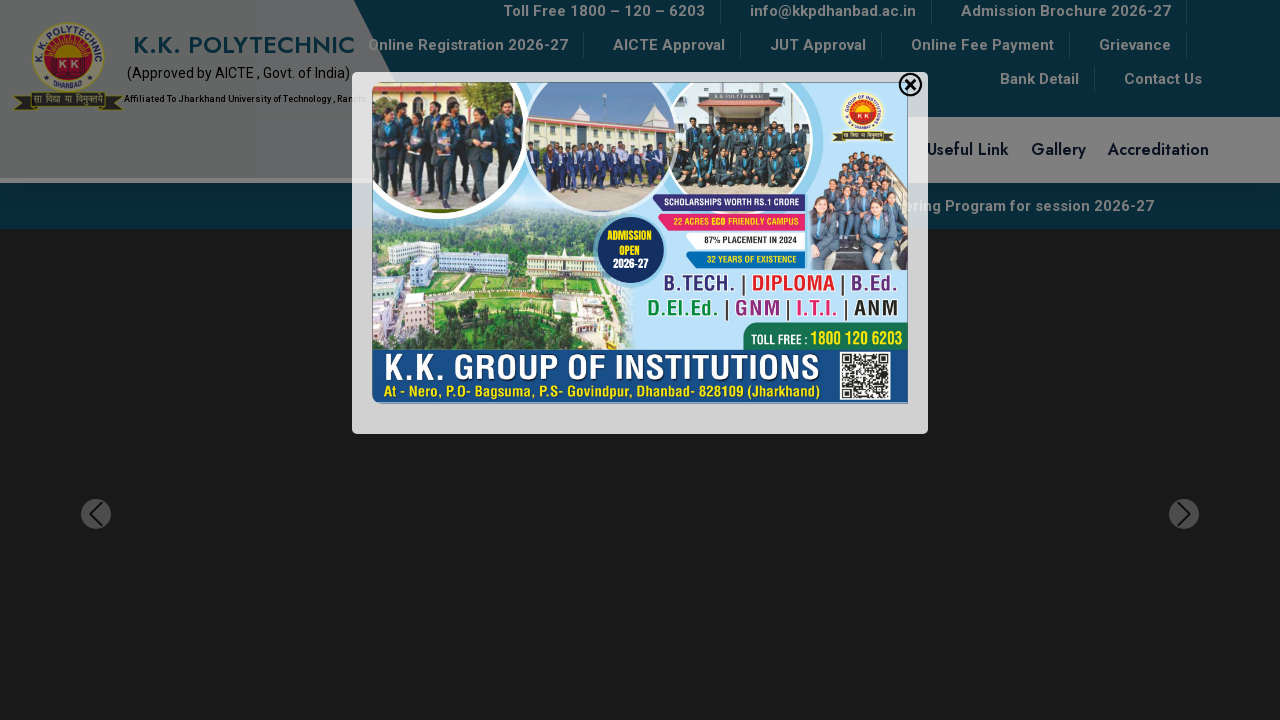